Tests infinite scroll functionality on a Chinese news/fact-checking website by scrolling to the bottom of the page 10 times to load more content, then verifies content elements are present.

Starting URL: https://piyao.sina.cn/

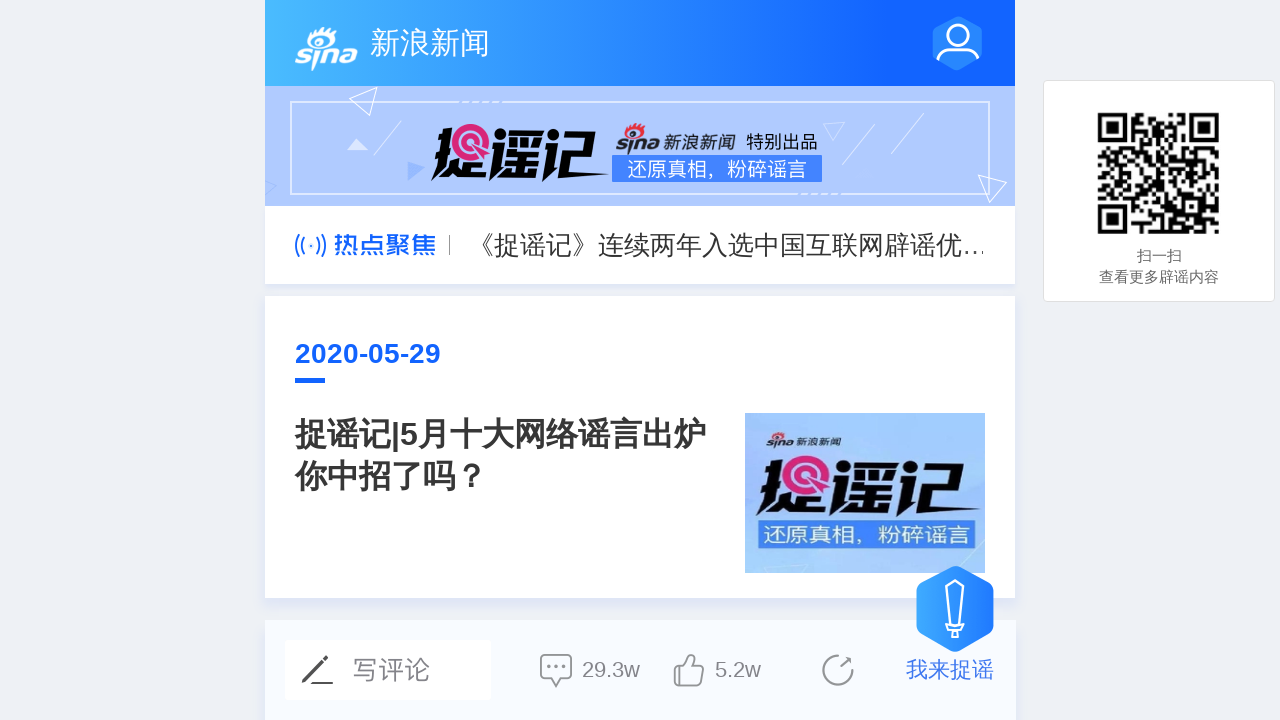

Initial page content loaded - div.zy_day selector found
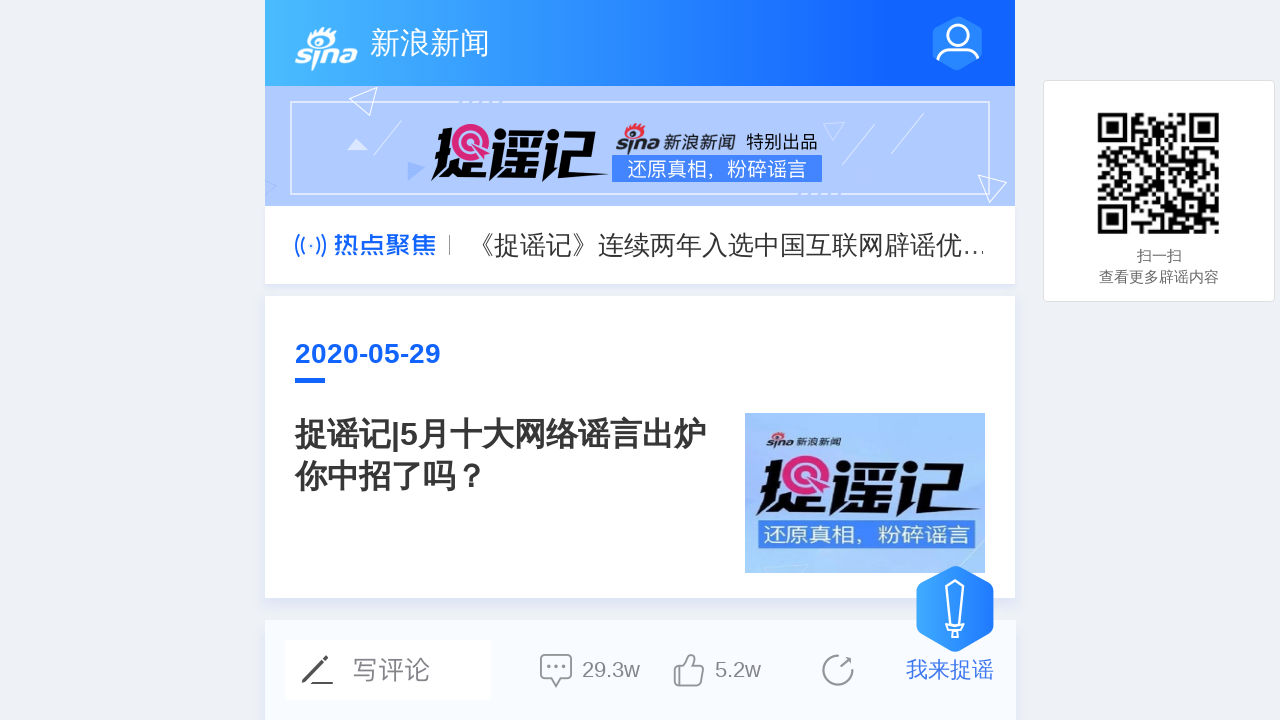

Scrolled to bottom of page (iteration 1/10)
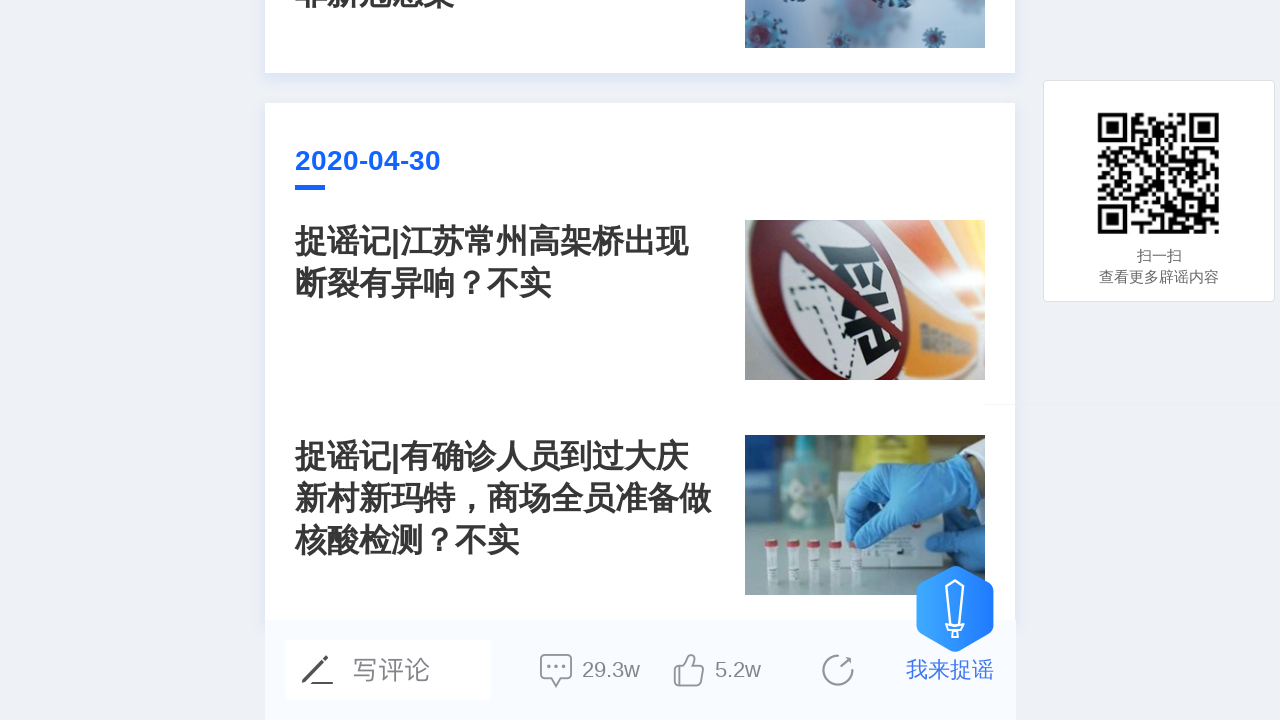

Waited 1 second for content to load (iteration 1/10)
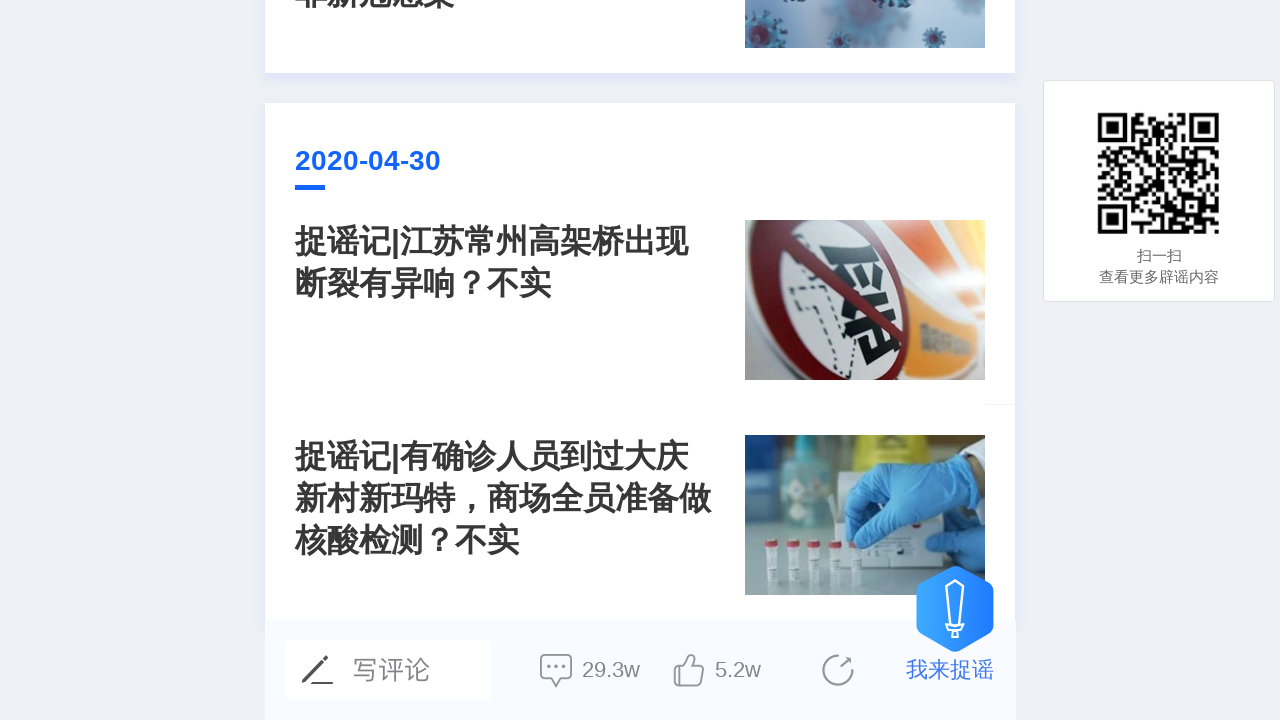

Scrolled to bottom of page (iteration 2/10)
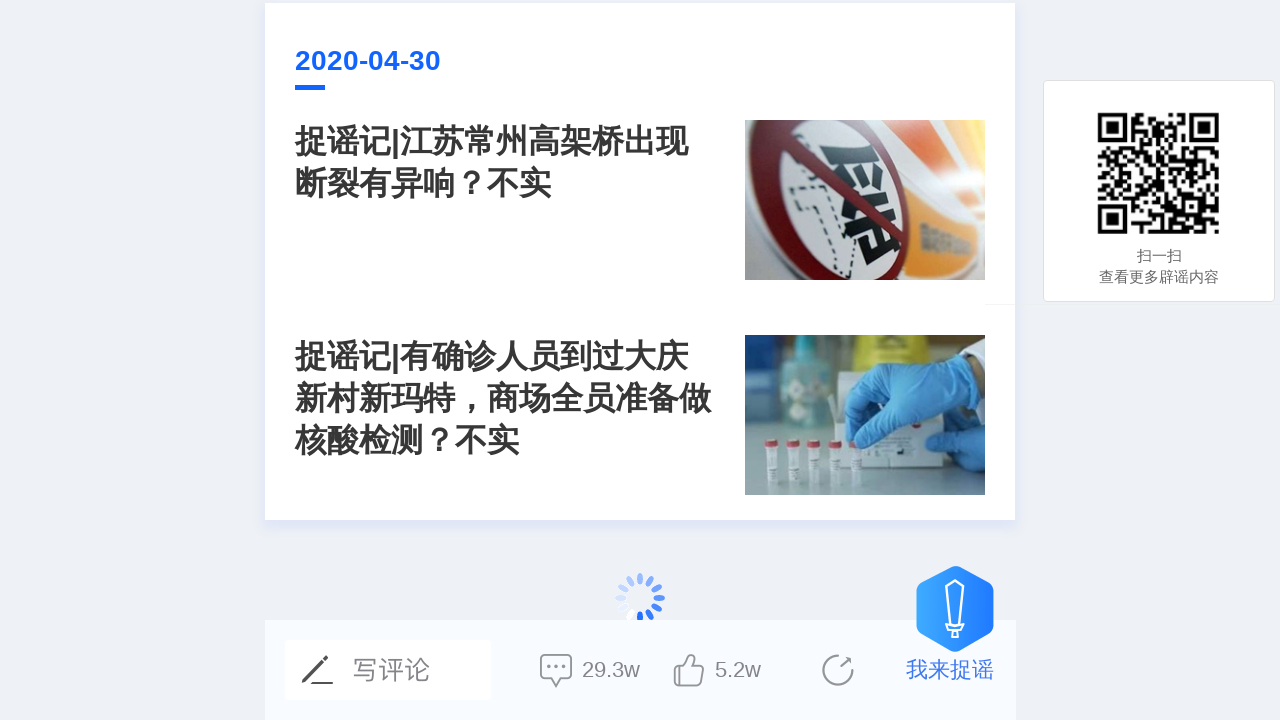

Waited 1 second for content to load (iteration 2/10)
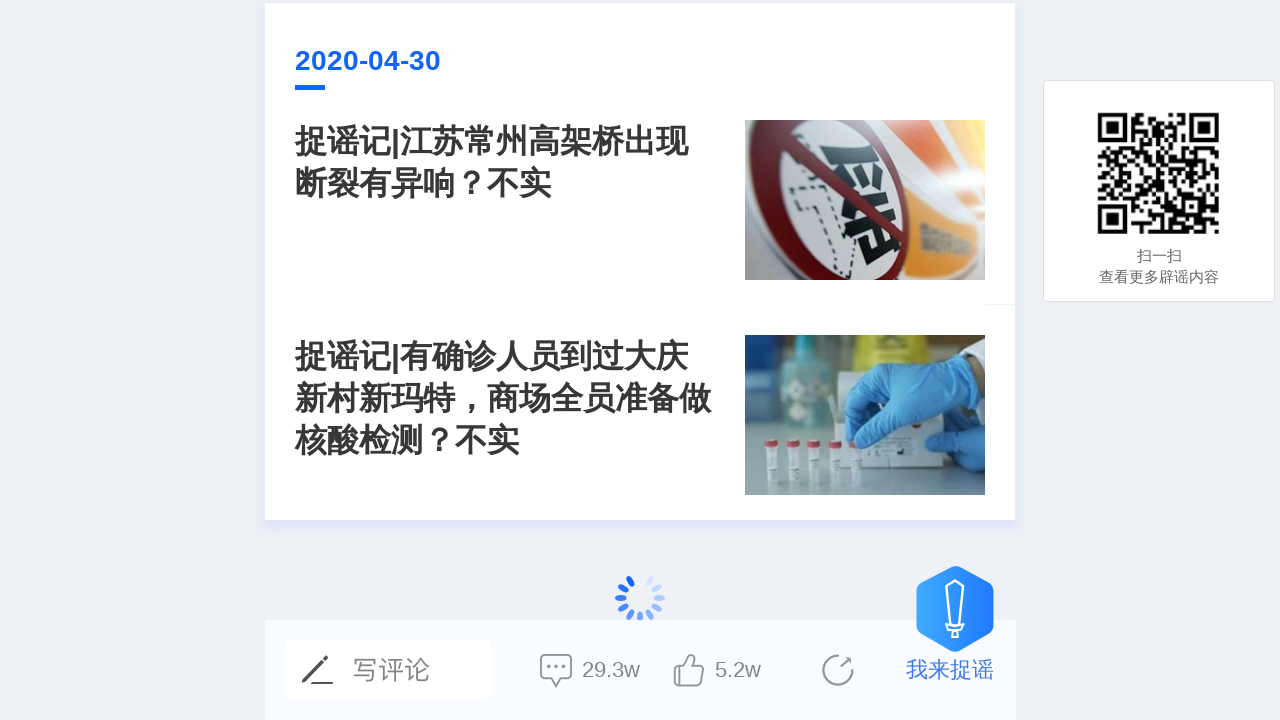

Scrolled to bottom of page (iteration 3/10)
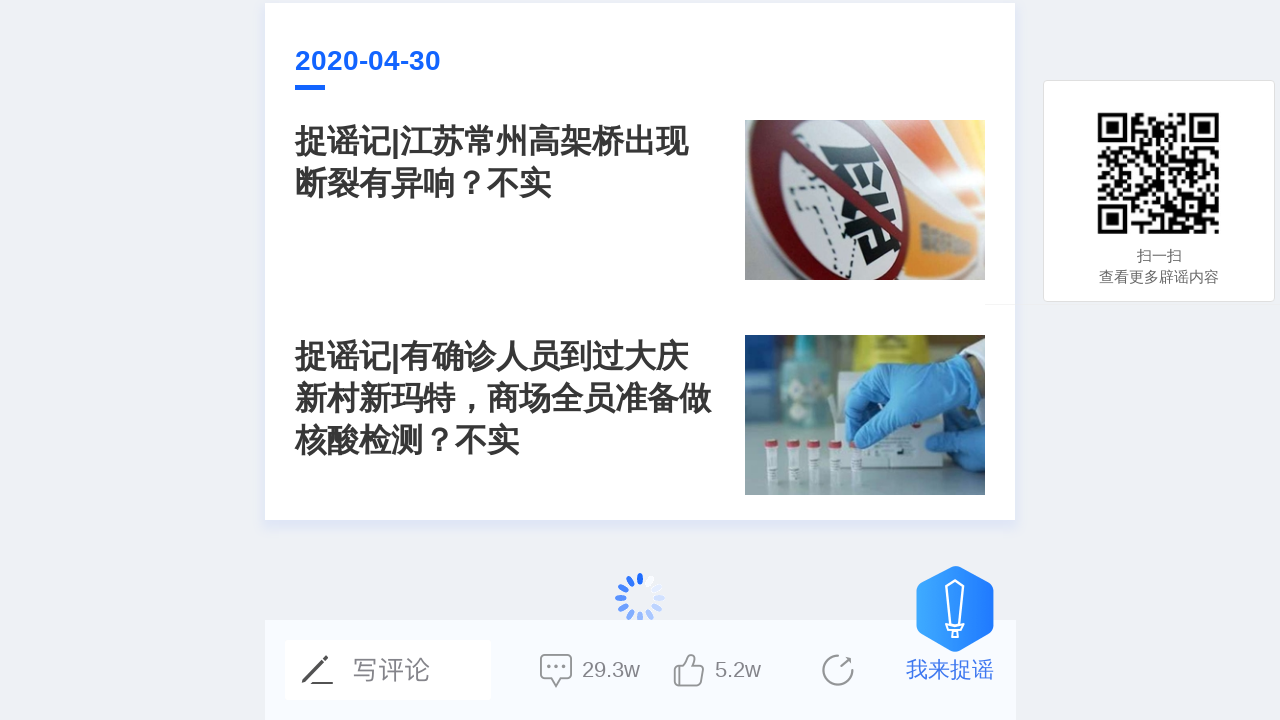

Waited 1 second for content to load (iteration 3/10)
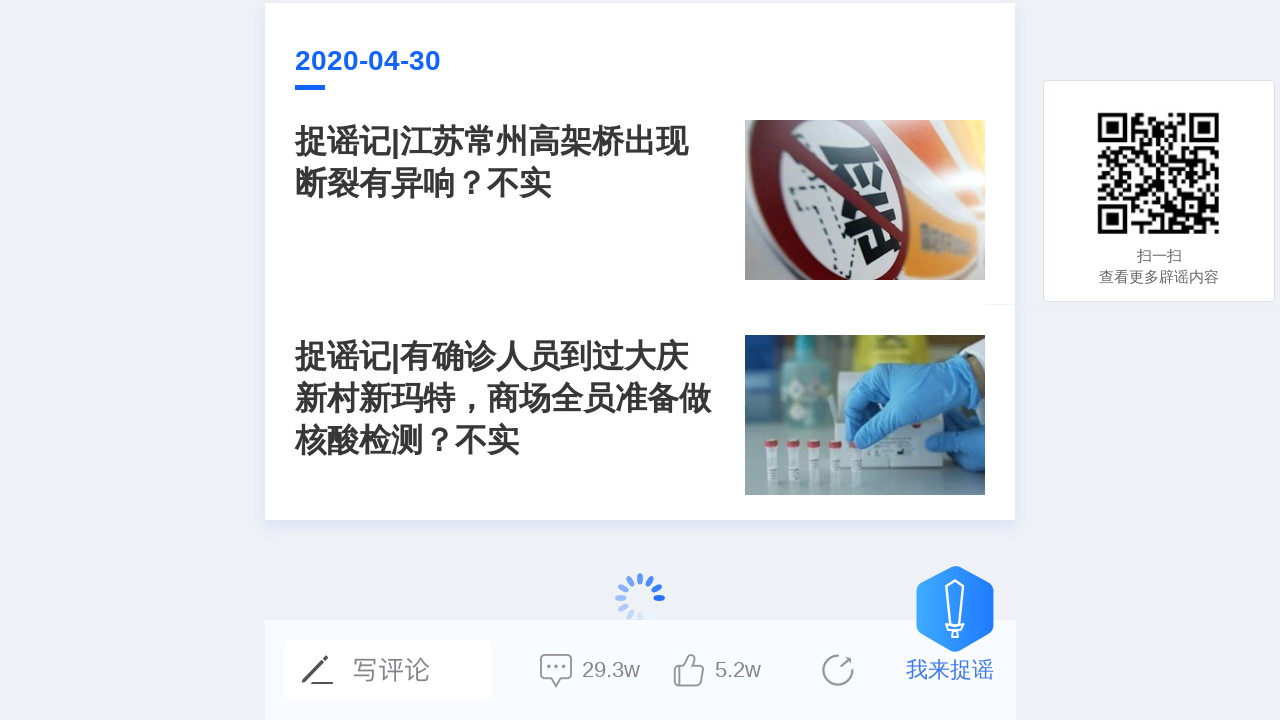

Scrolled to bottom of page (iteration 4/10)
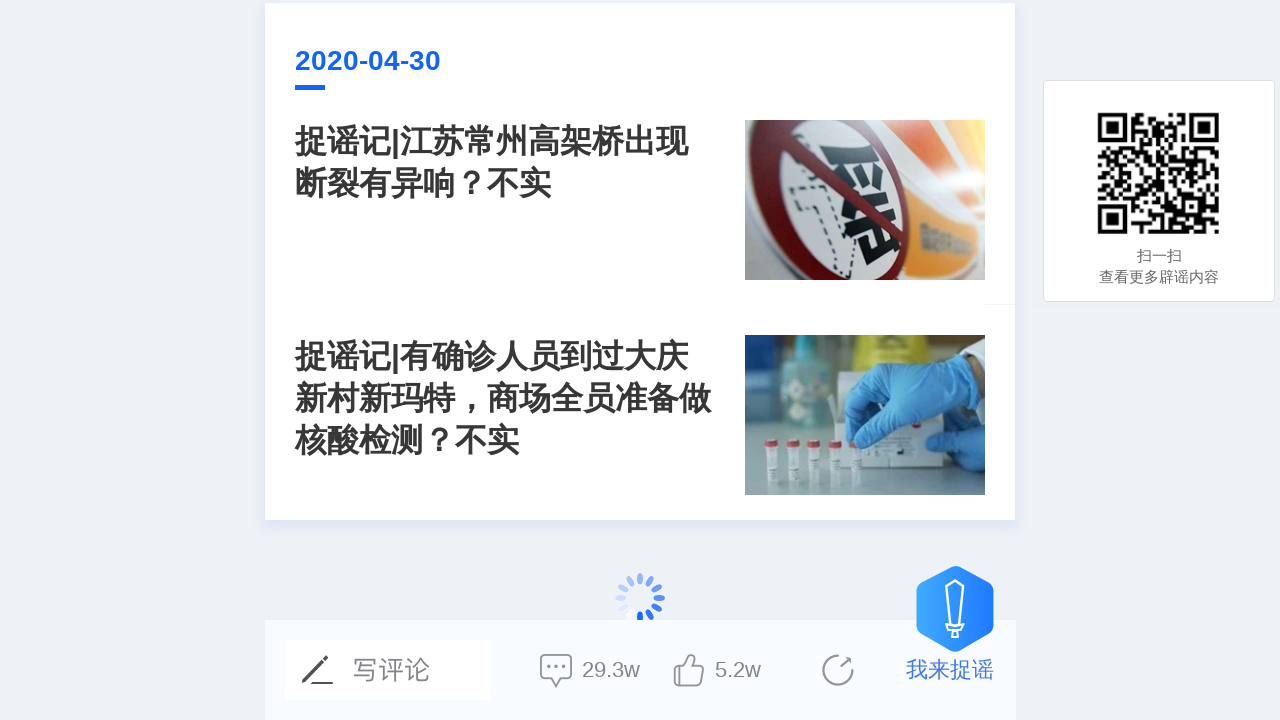

Waited 1 second for content to load (iteration 4/10)
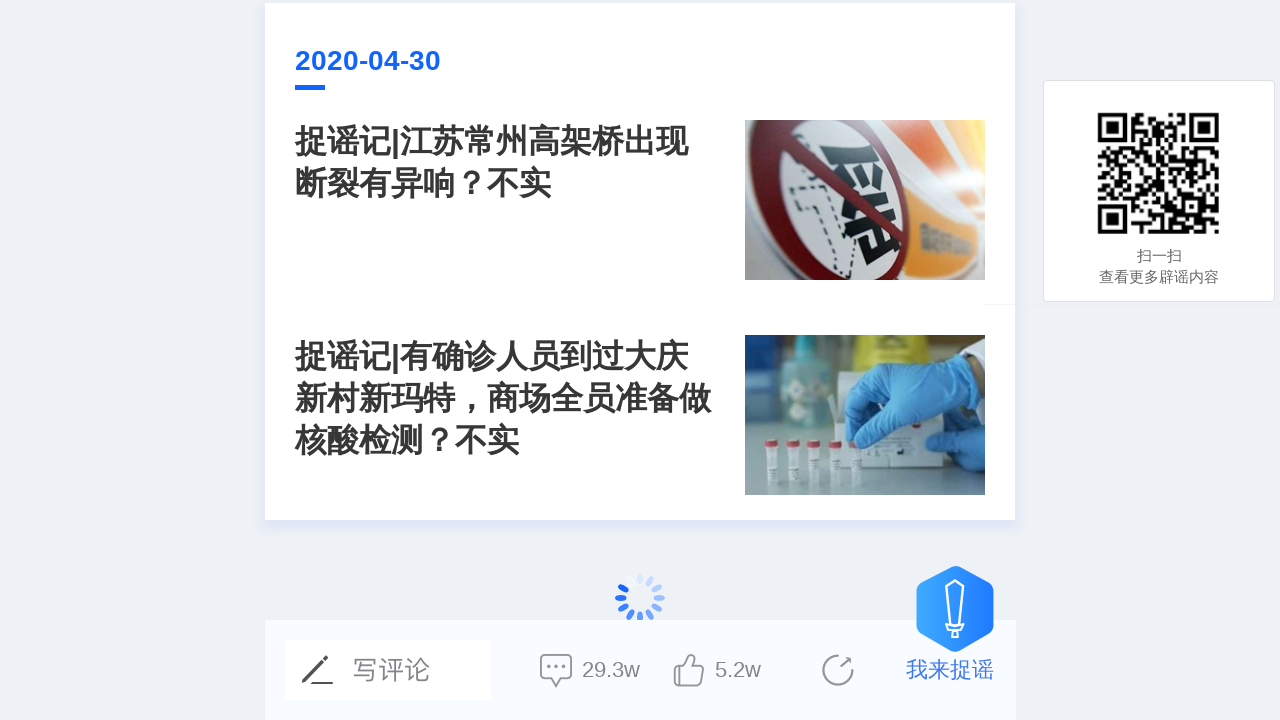

Scrolled to bottom of page (iteration 5/10)
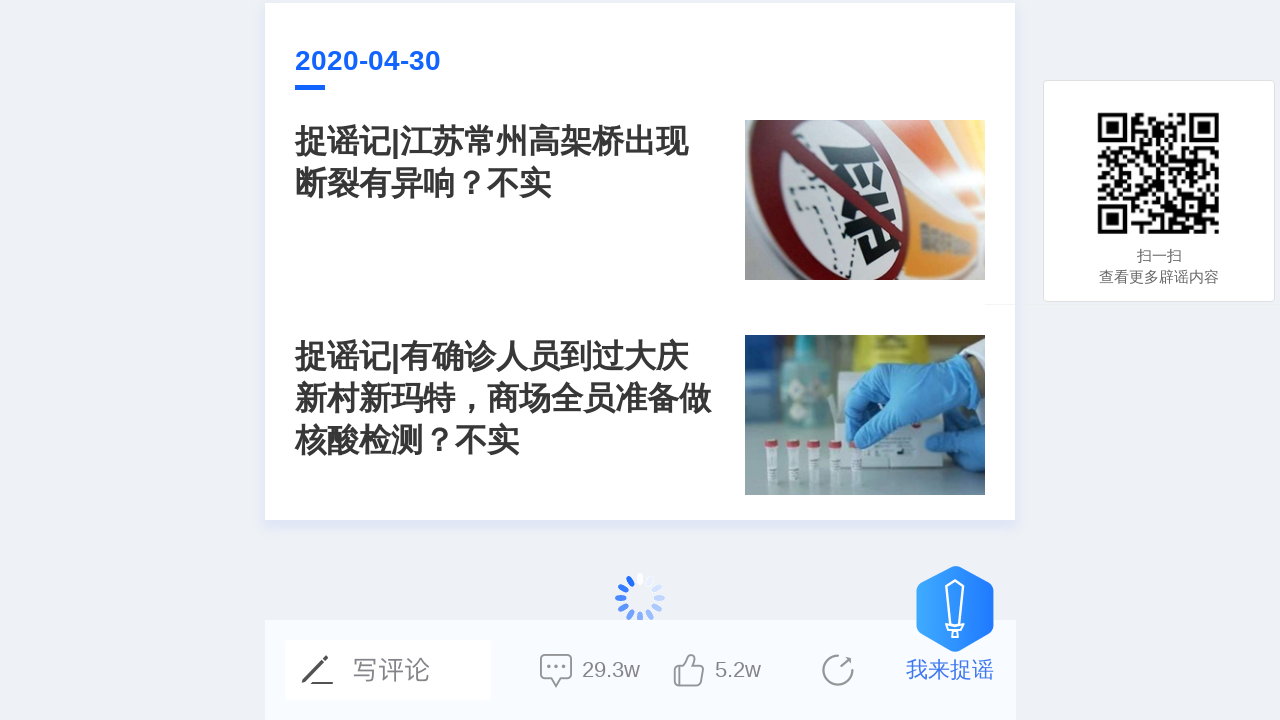

Waited 1 second for content to load (iteration 5/10)
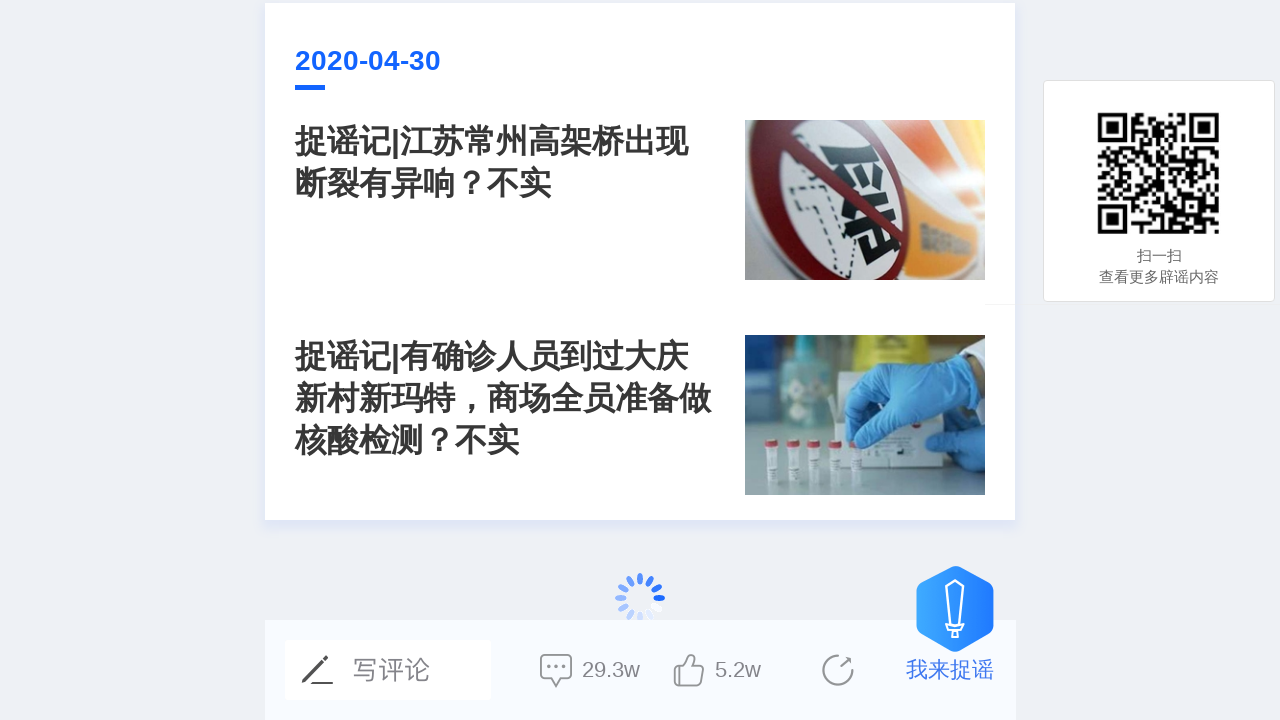

Scrolled to bottom of page (iteration 6/10)
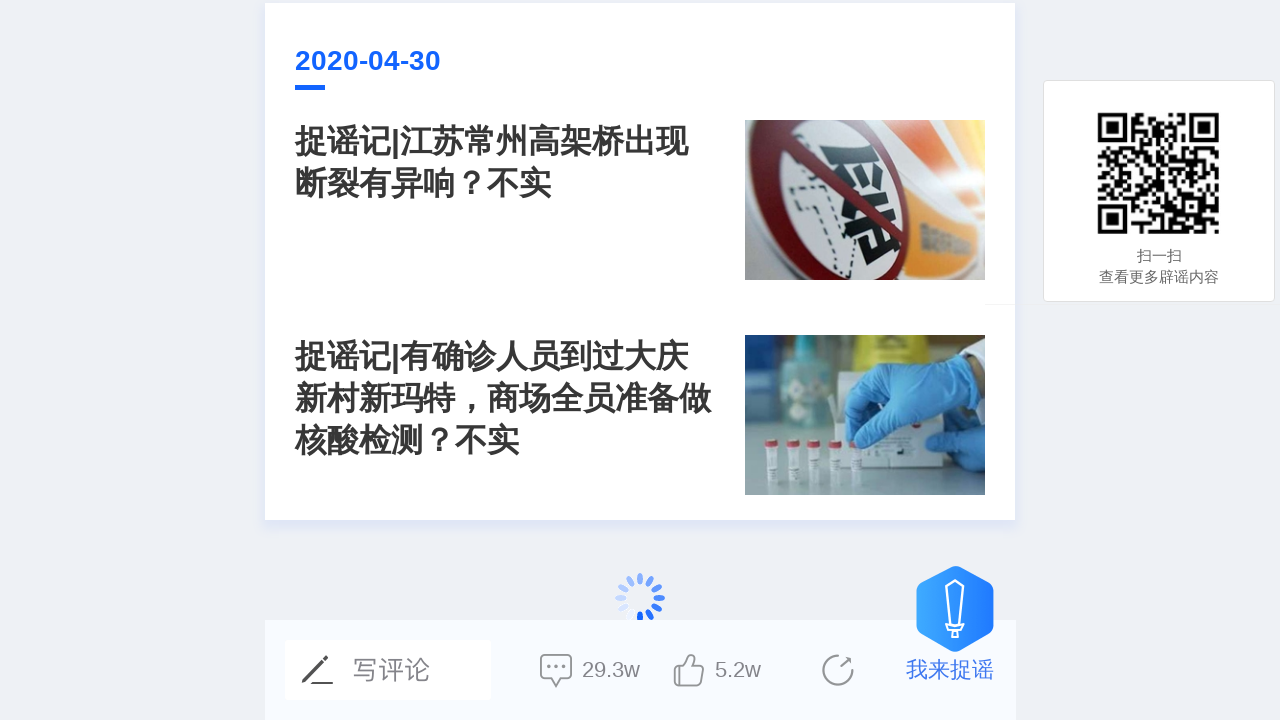

Waited 1 second for content to load (iteration 6/10)
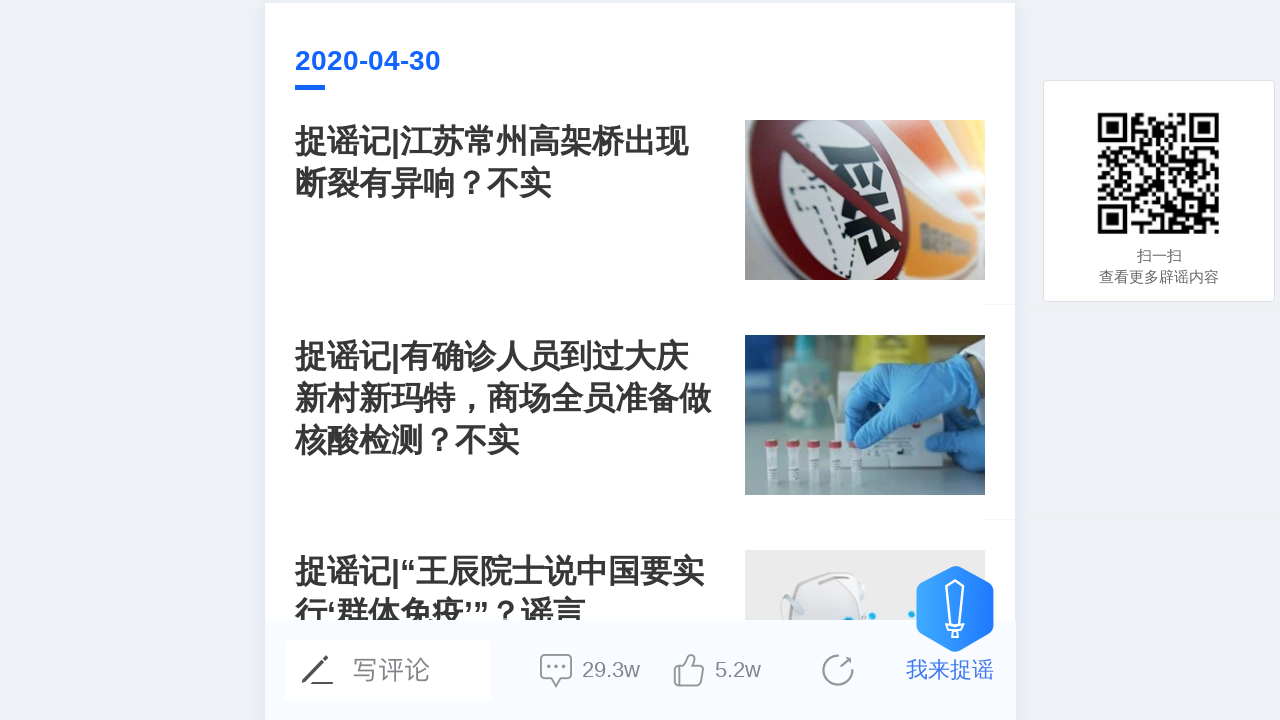

Scrolled to bottom of page (iteration 7/10)
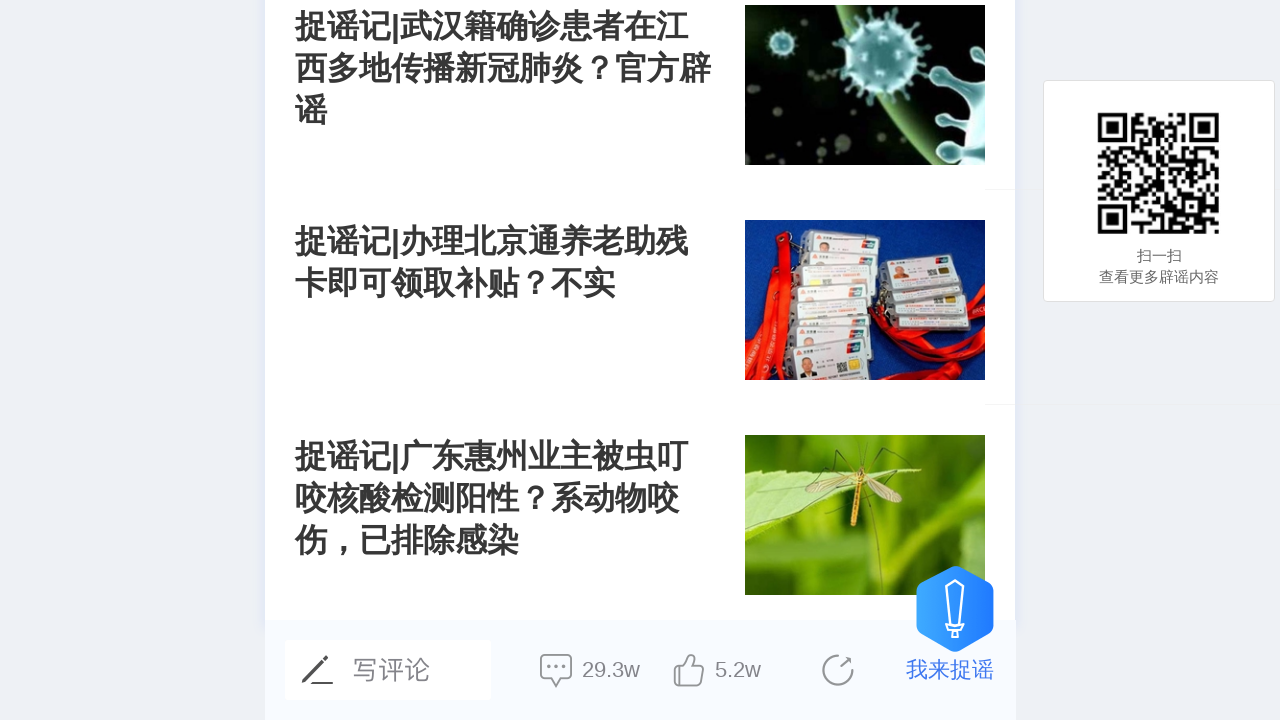

Waited 1 second for content to load (iteration 7/10)
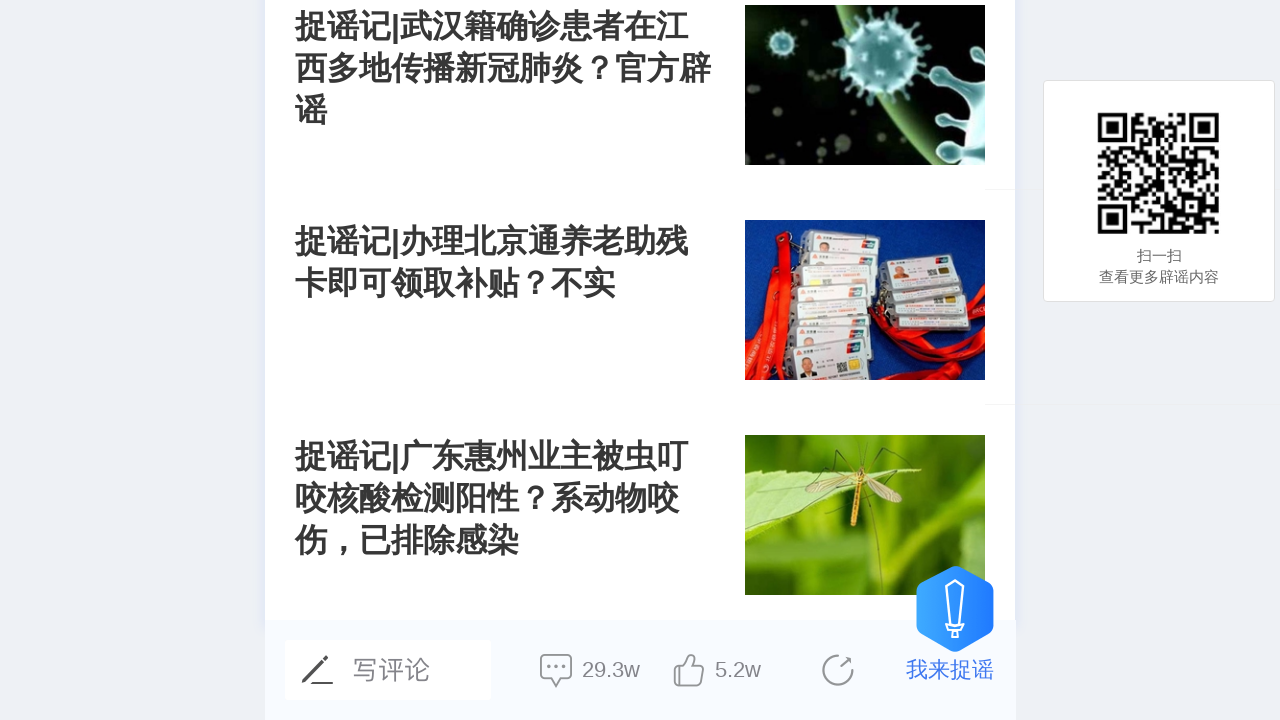

Scrolled to bottom of page (iteration 8/10)
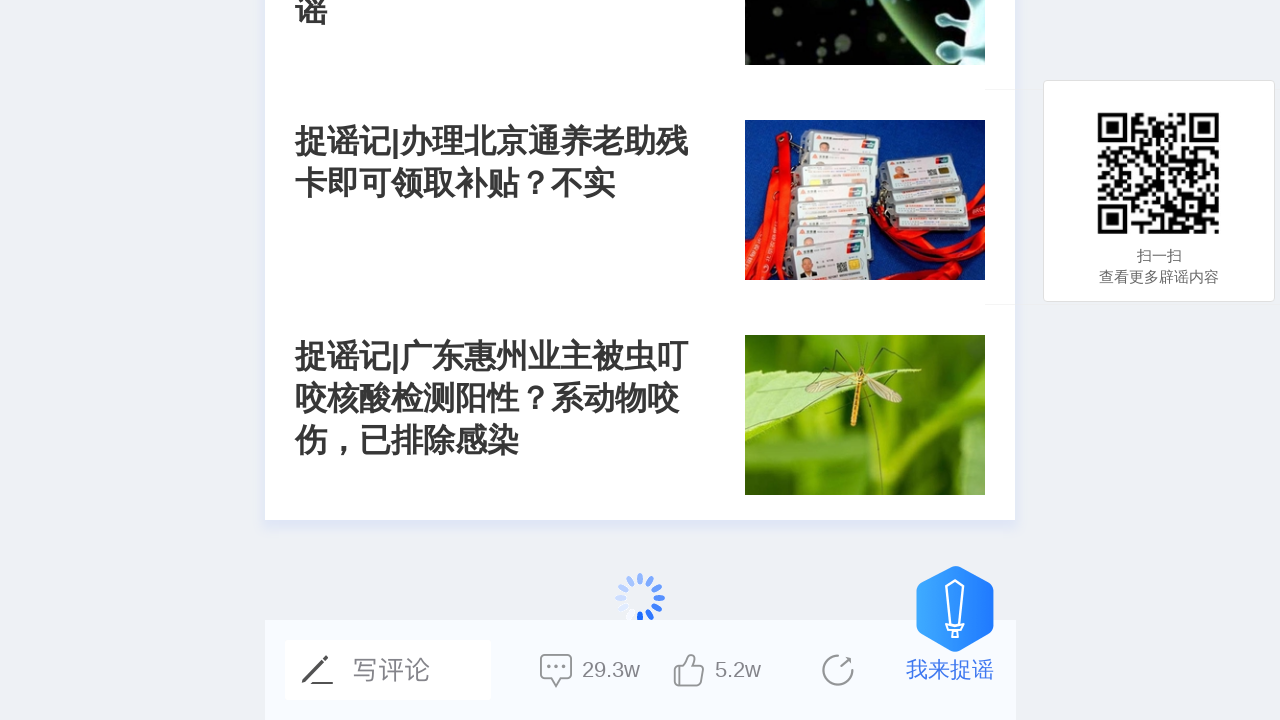

Waited 1 second for content to load (iteration 8/10)
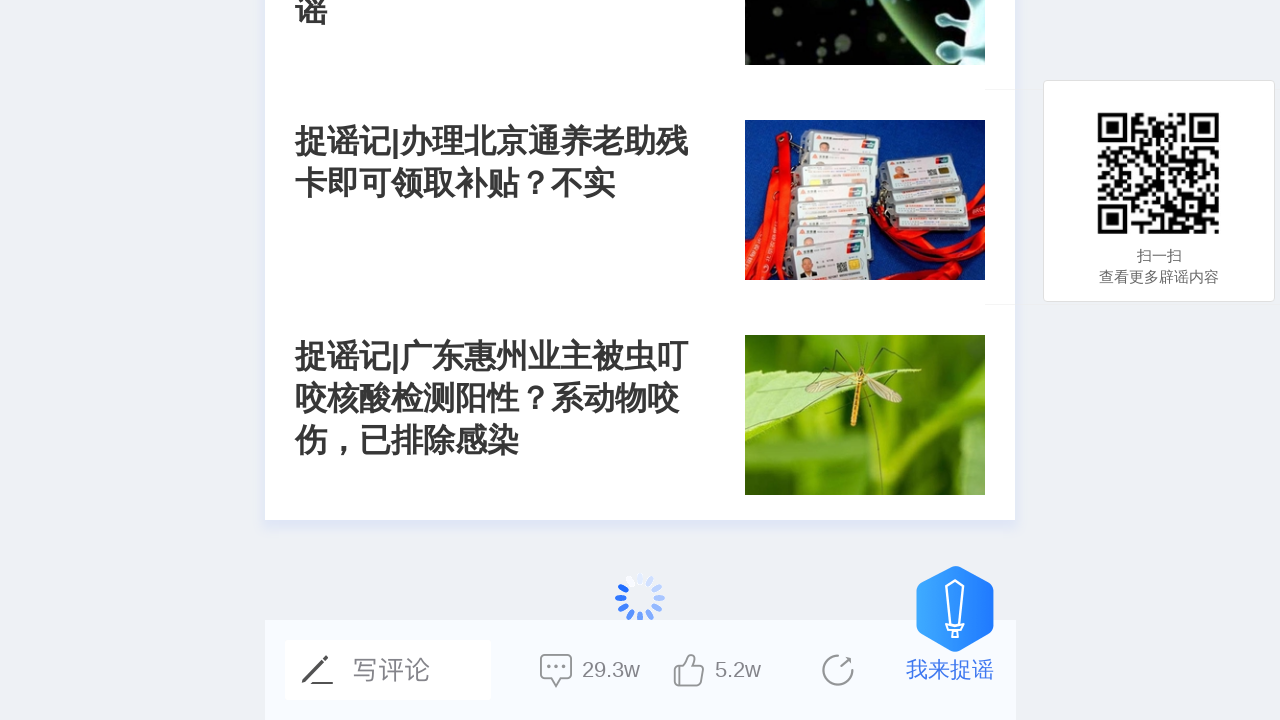

Scrolled to bottom of page (iteration 9/10)
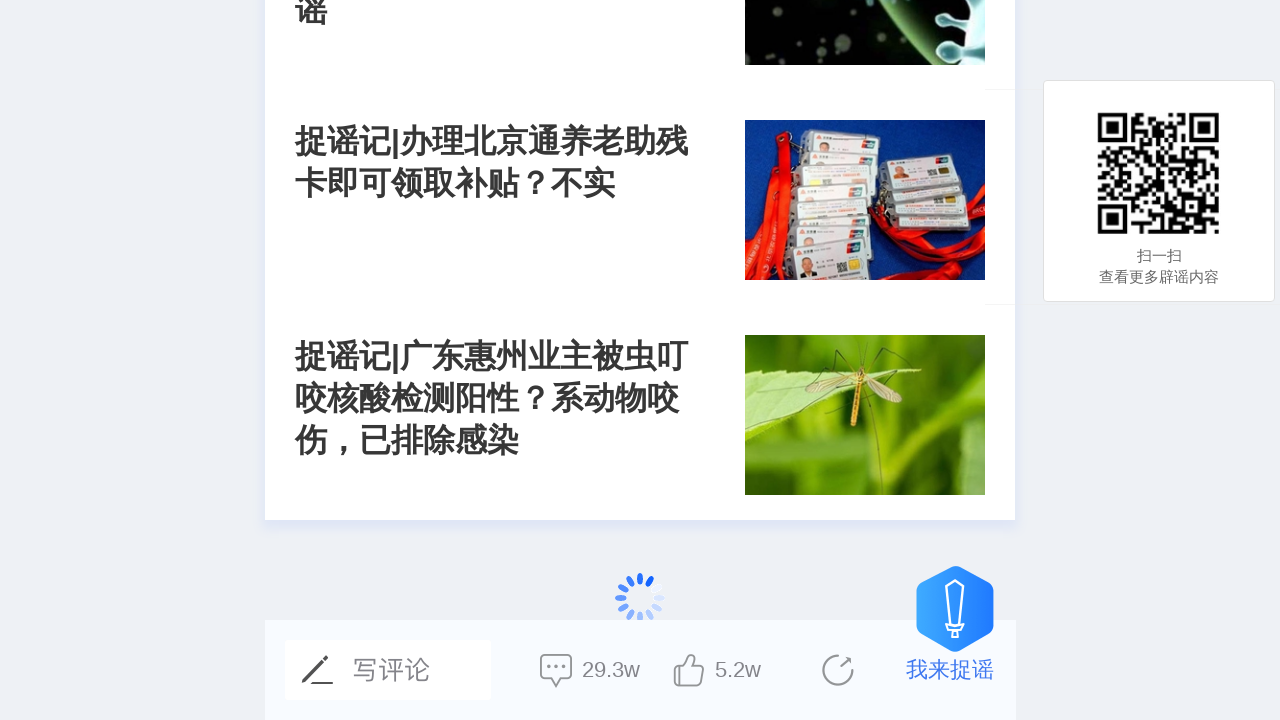

Waited 1 second for content to load (iteration 9/10)
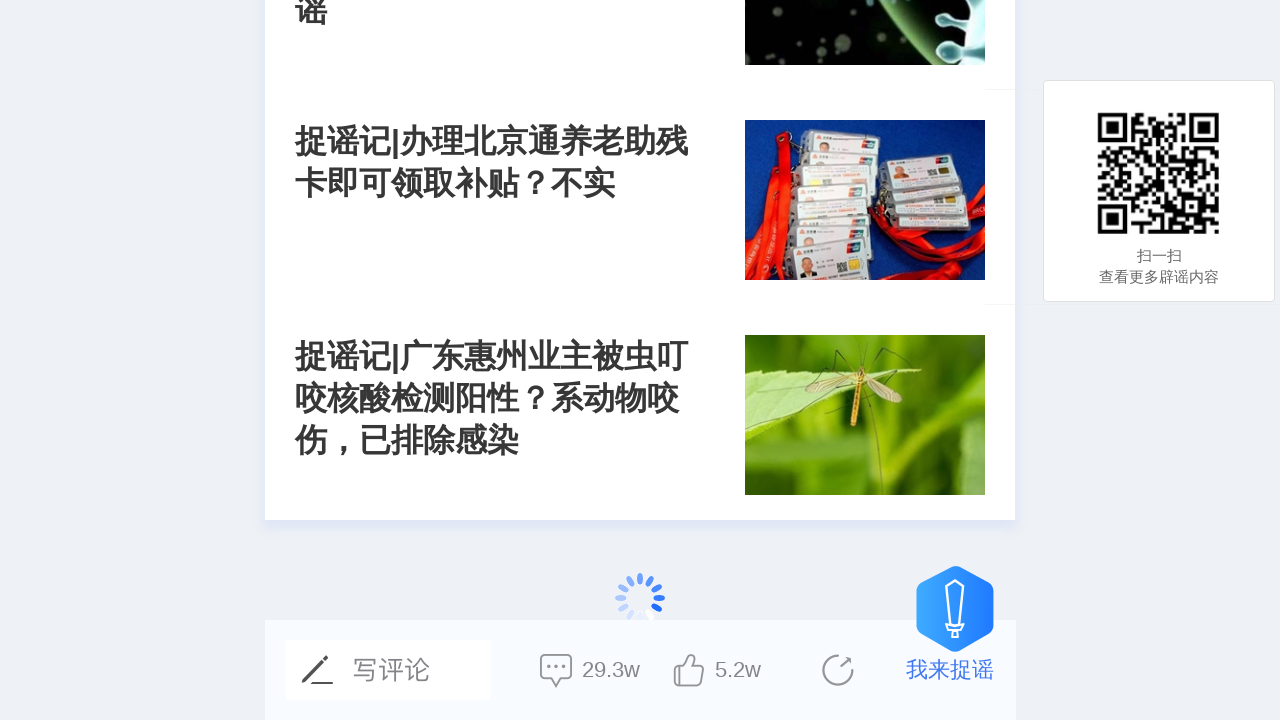

Scrolled to bottom of page (iteration 10/10)
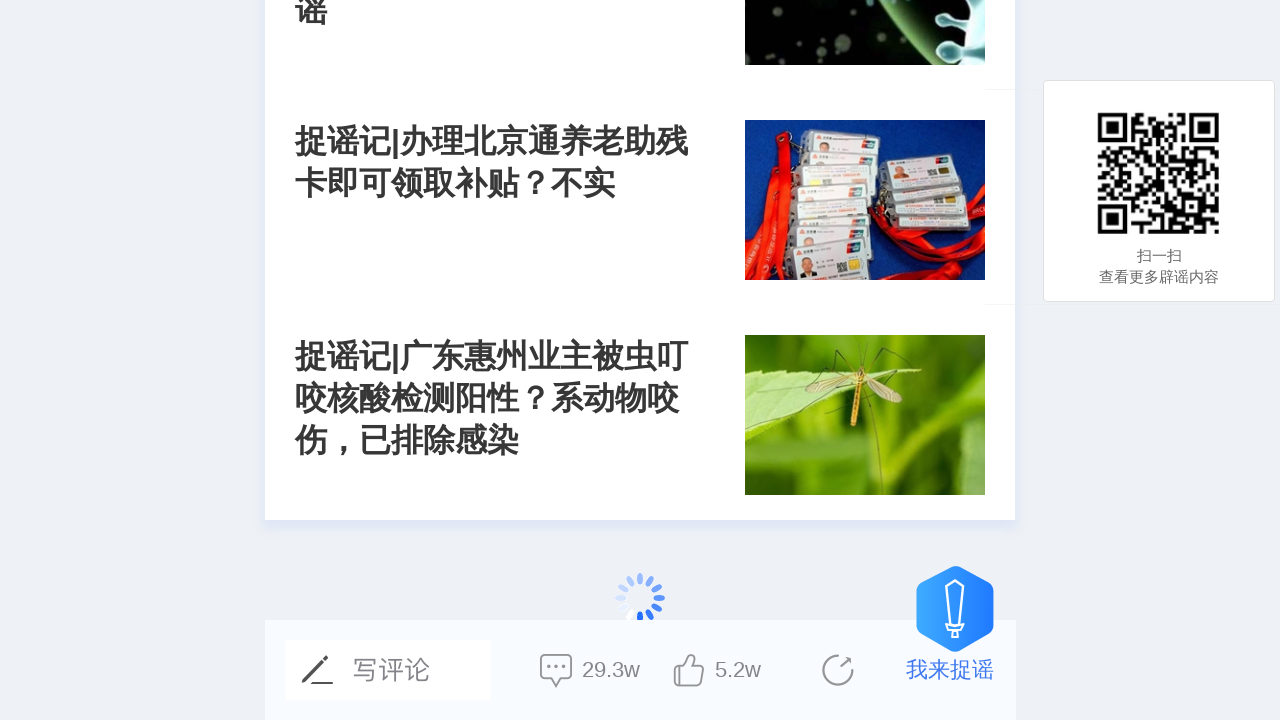

Waited 1 second for content to load (iteration 10/10)
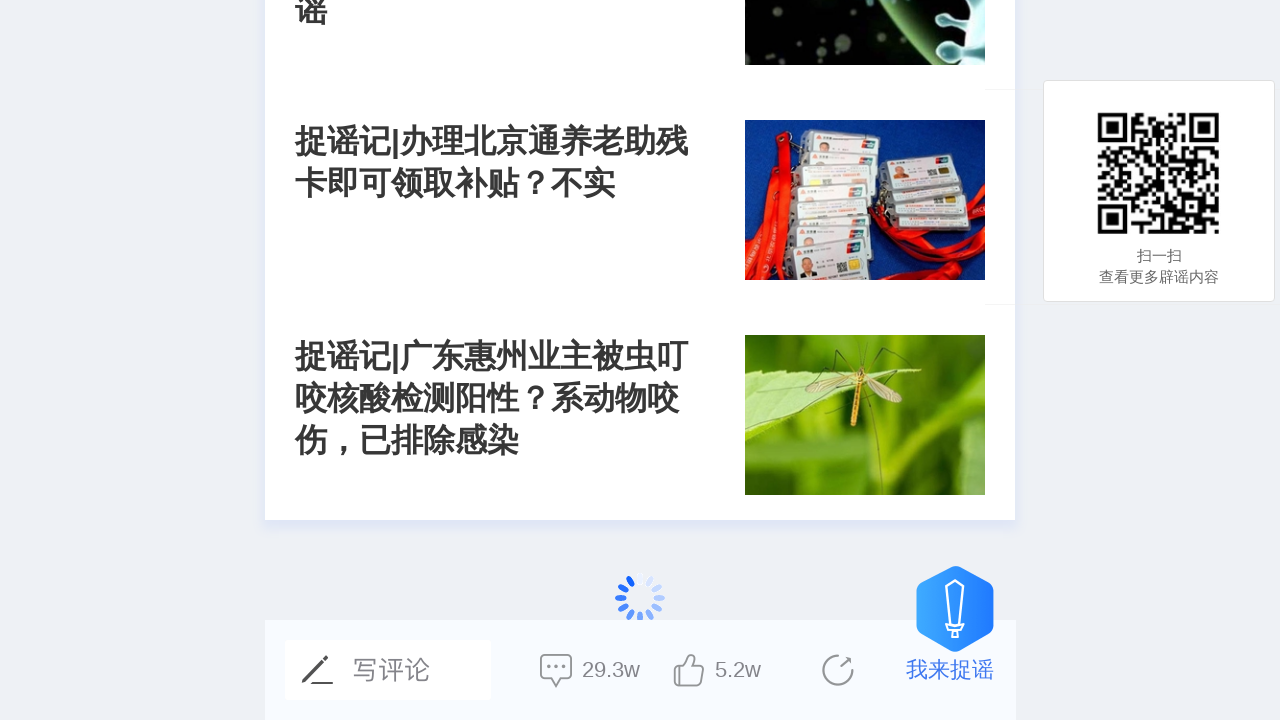

Verified content elements are present after infinite scroll loading
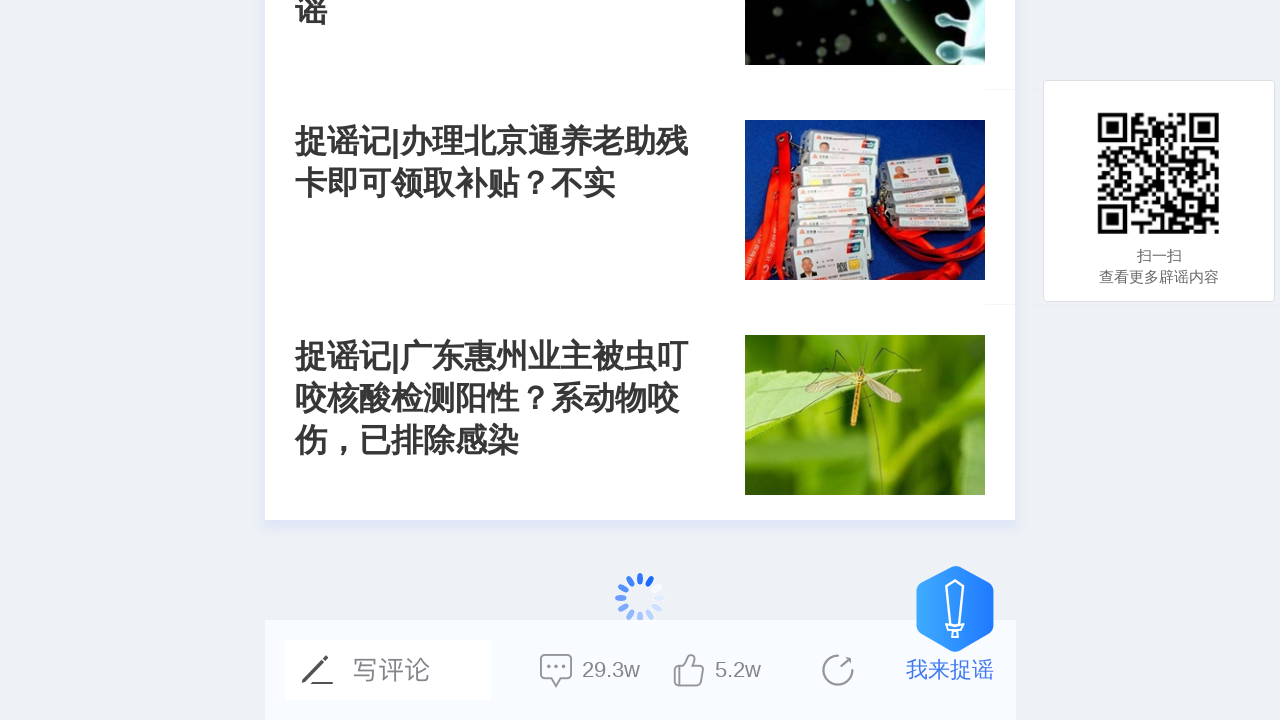

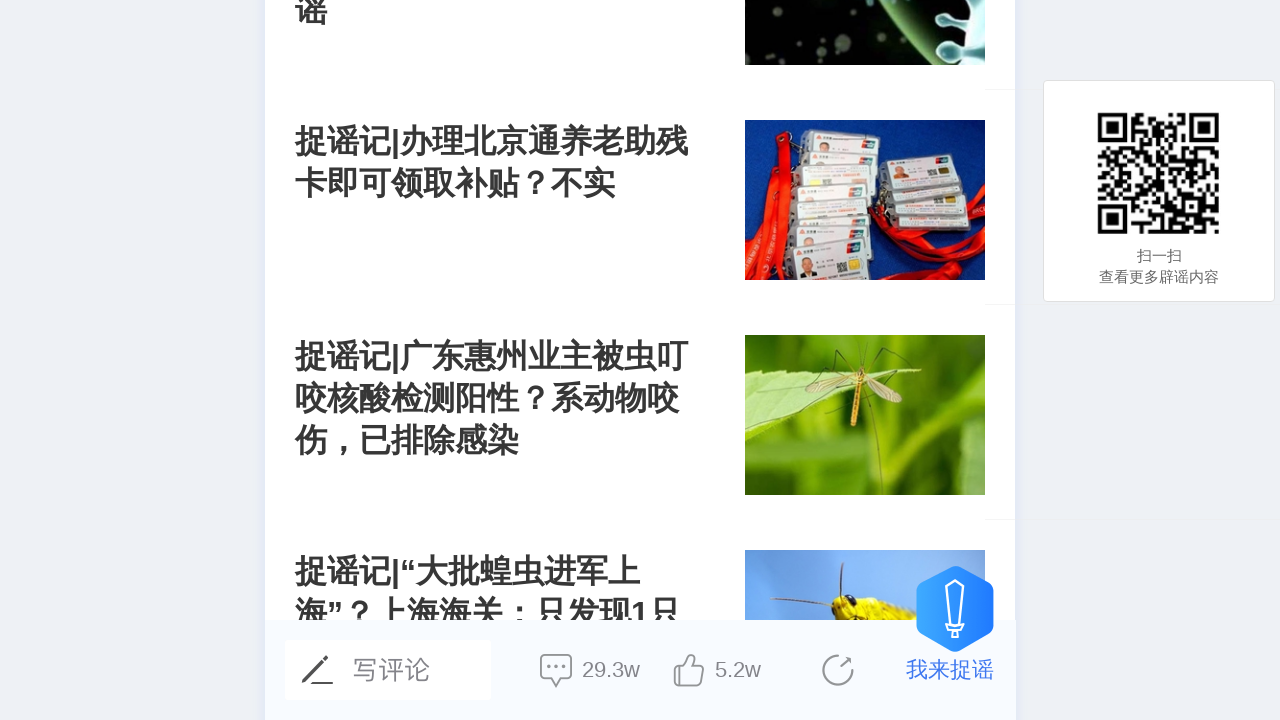